Tests JavaScript dialog handling (alert, confirm, and prompt) by clicking buttons that trigger each dialog type and accepting them with appropriate responses

Starting URL: https://testing.qaautomationlabs.com/javaScript-alert.php

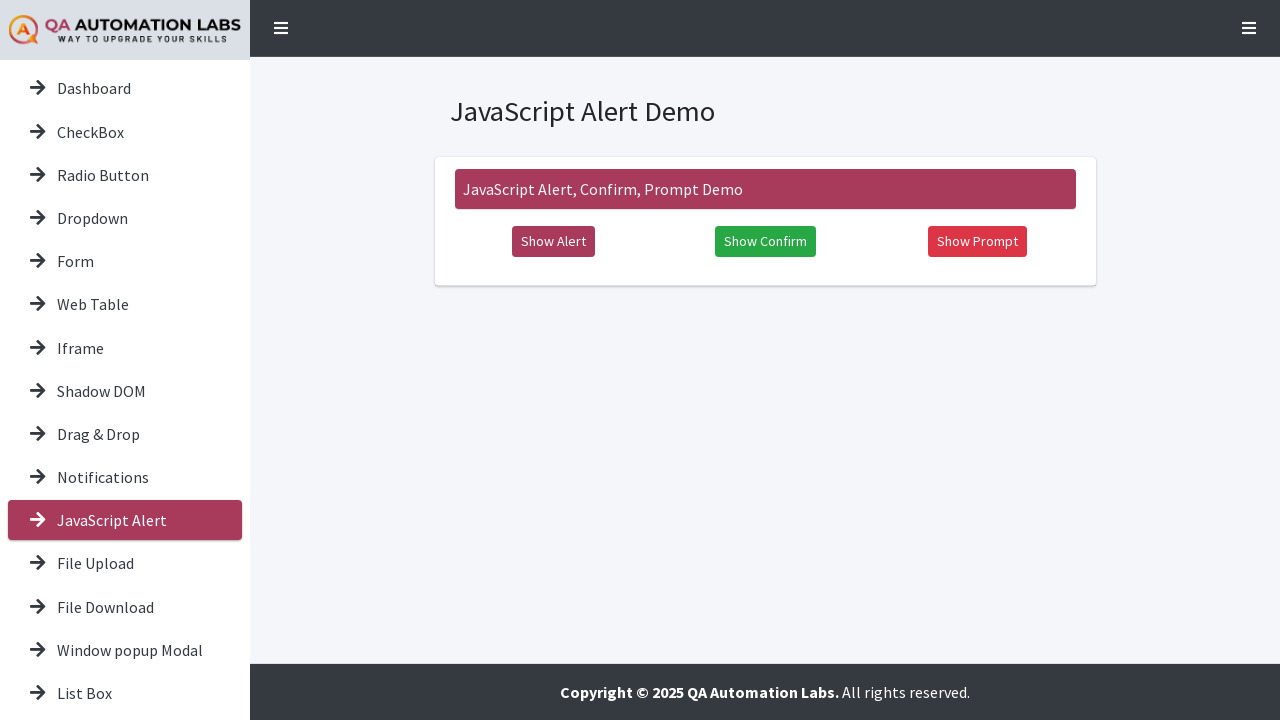

Clicked 'Show Alert' button and accepted alert dialog at (553, 242) on button:has-text('Show Alert')
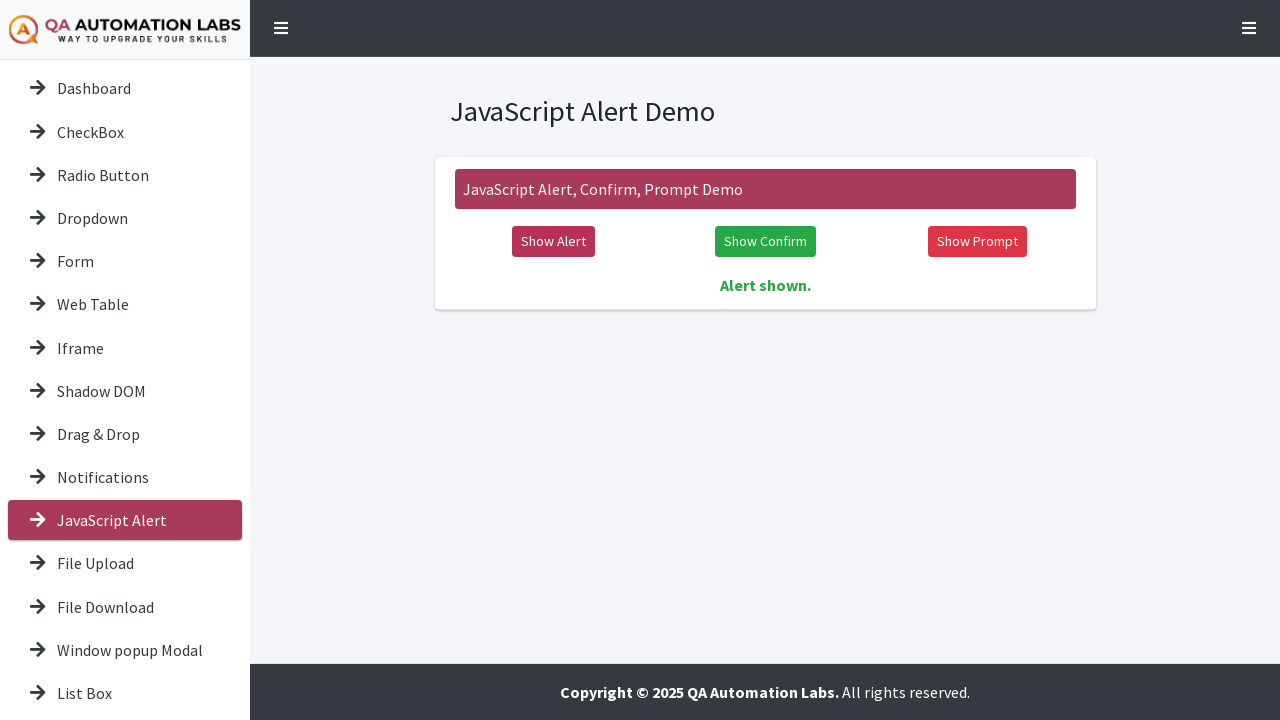

Alert output element loaded
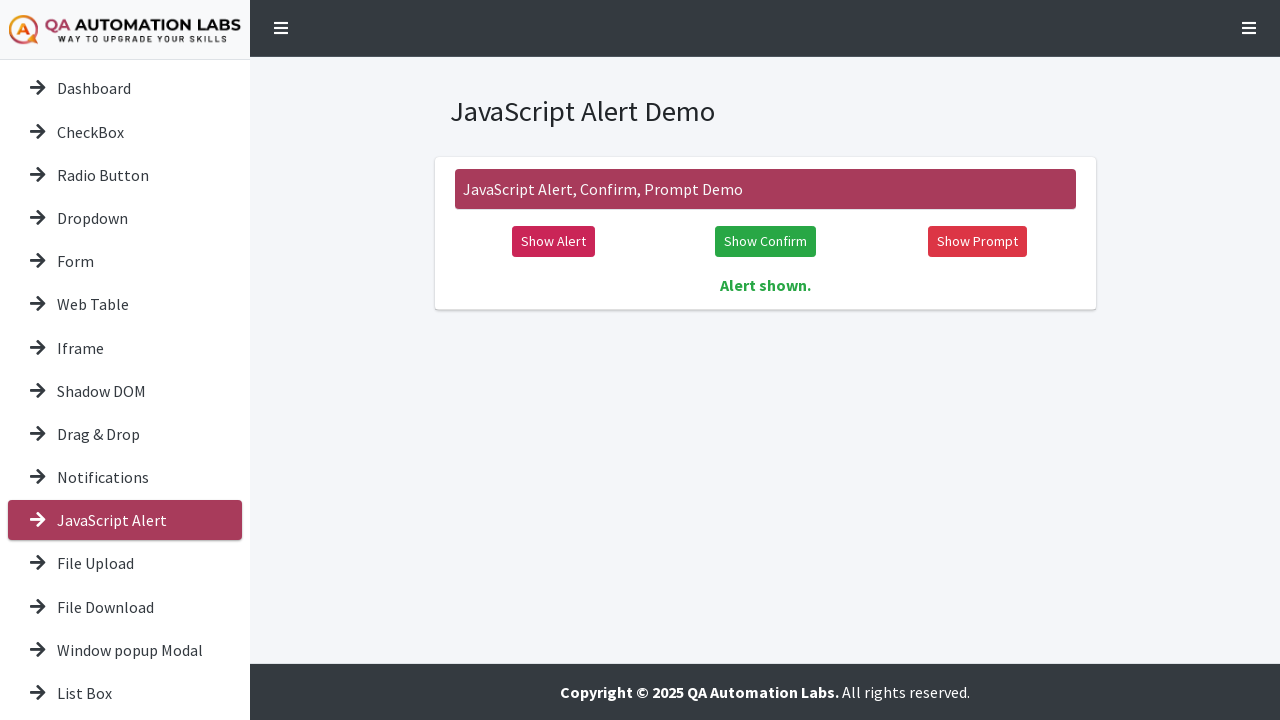

Clicked 'Show Confirm' button and accepted confirm dialog at (765, 242) on button:has-text('Show Confirm')
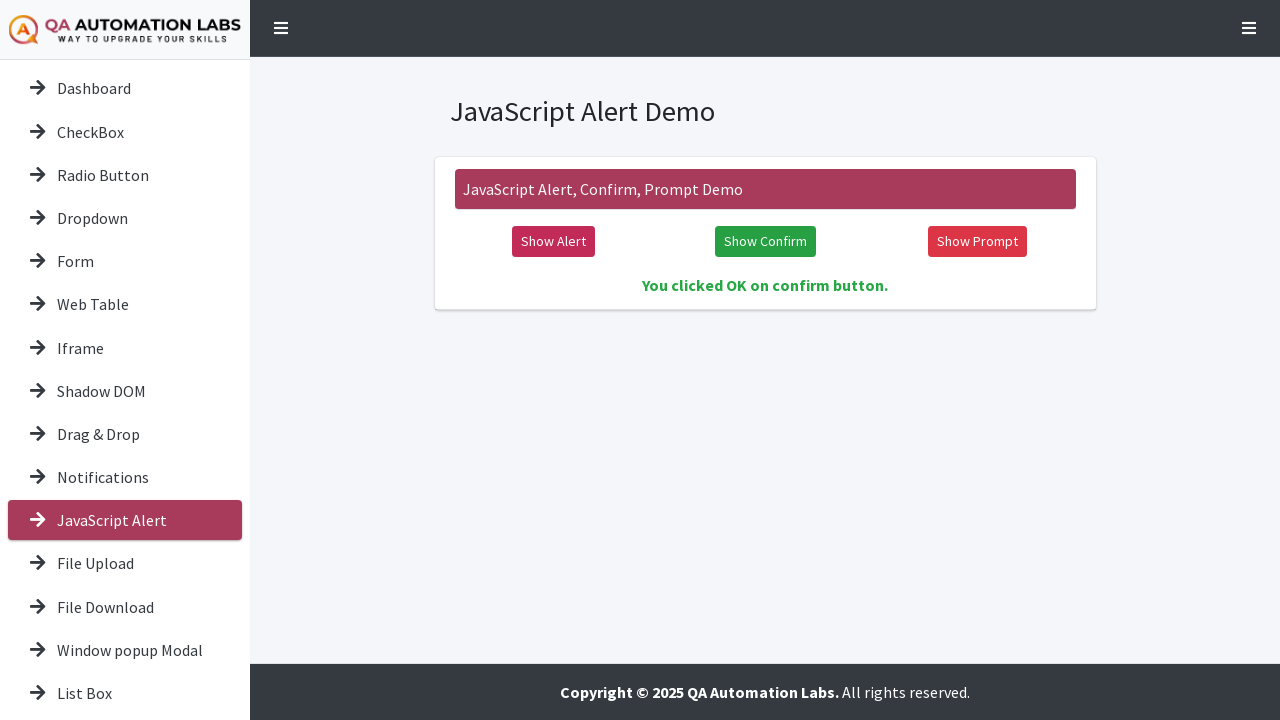

Confirm output element loaded
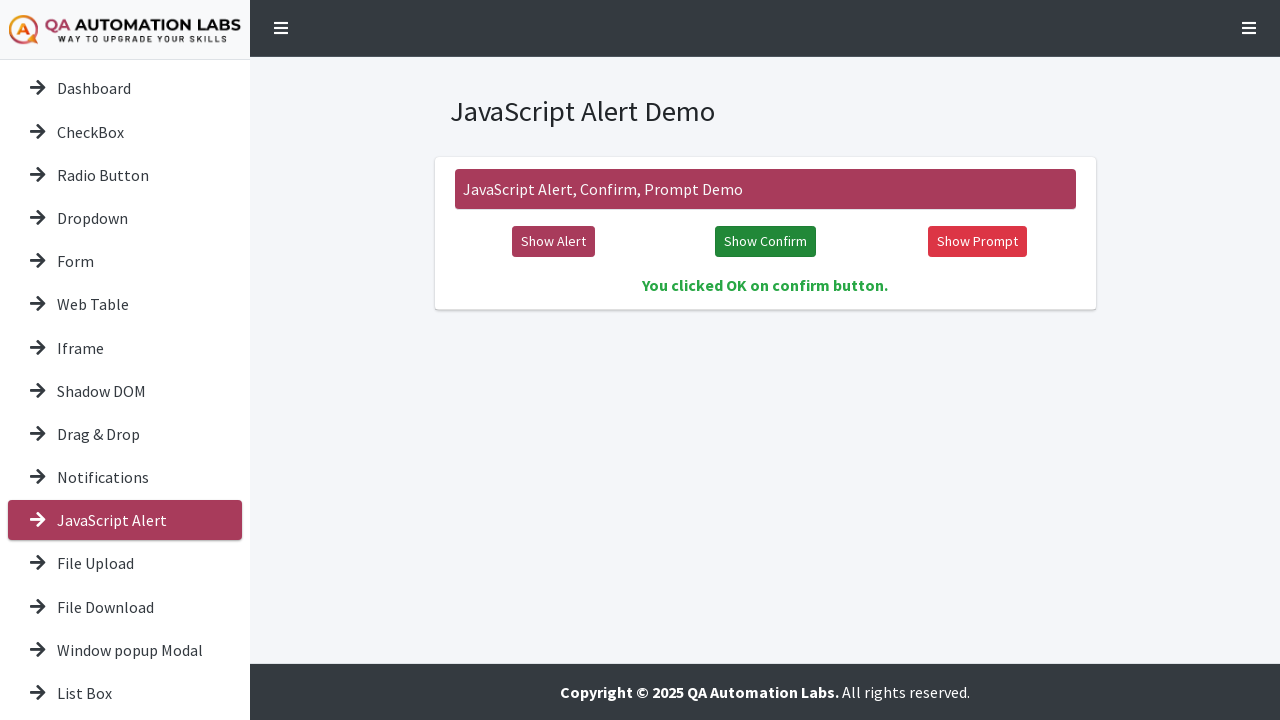

Clicked 'Show Prompt' button and accepted prompt dialog with 'Playwright input' at (977, 242) on button:has-text('Show Prompt')
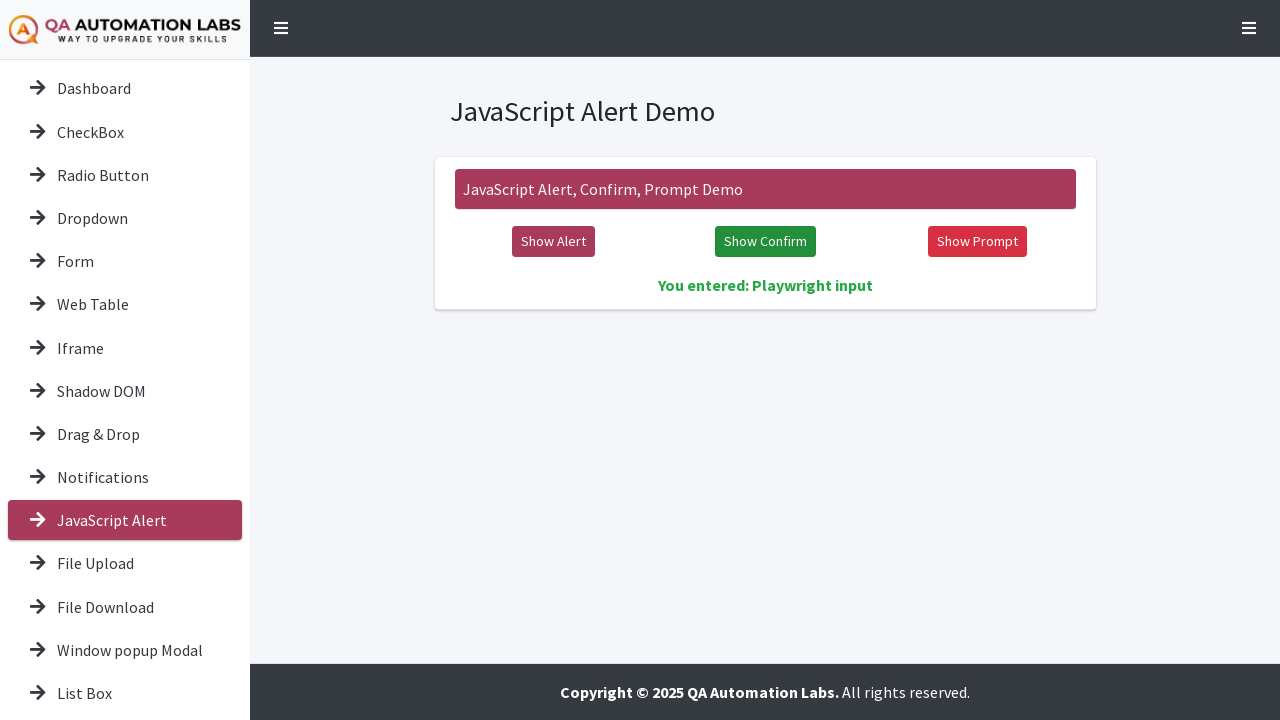

Prompt output element loaded
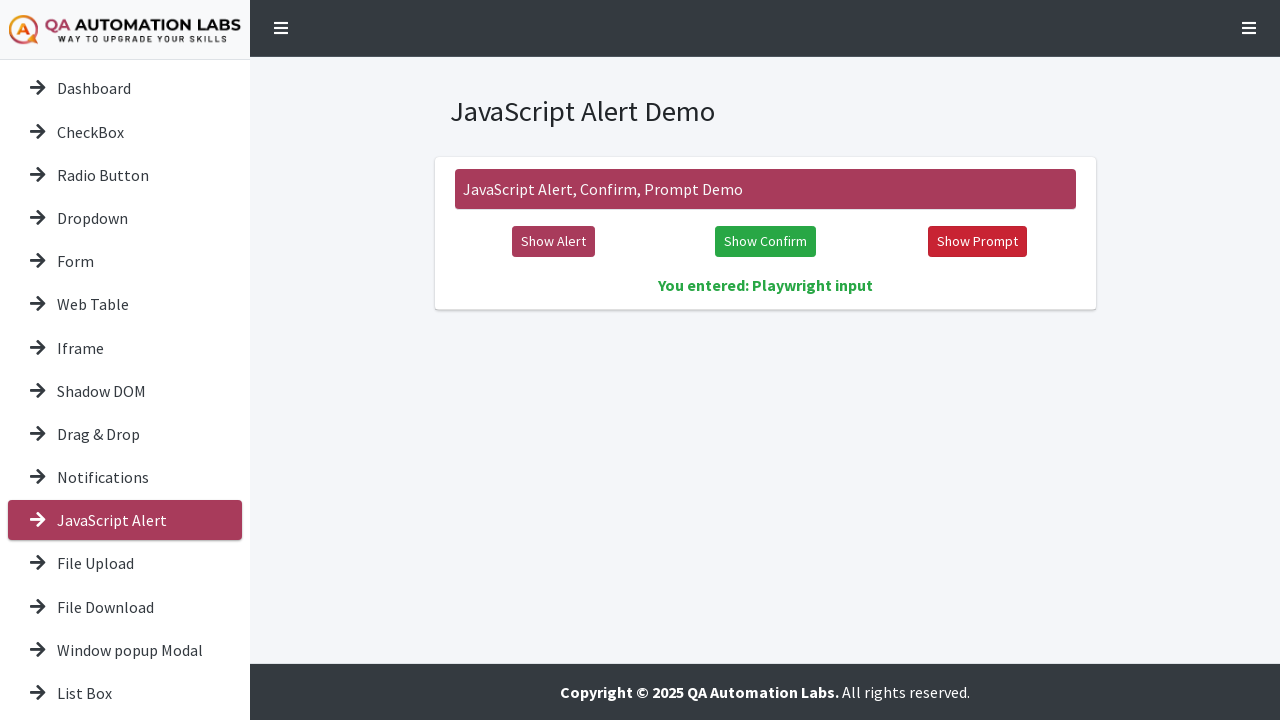

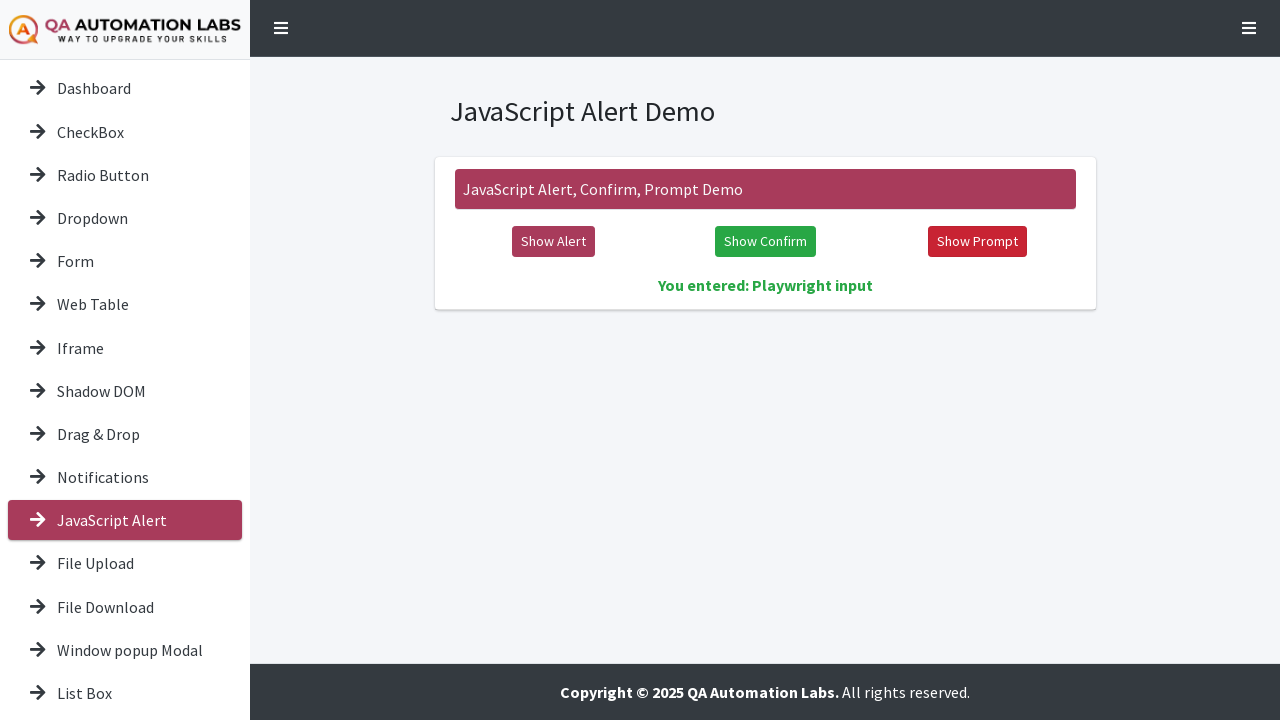